Fills out a pension form by selecting pension type, year, month, and delegation from dropdown menus, then downloads a file

Starting URL: https://oficinavirtual.issste.gob.mx/Transparencia/Padr%C3%B3n-de-Pensionados#

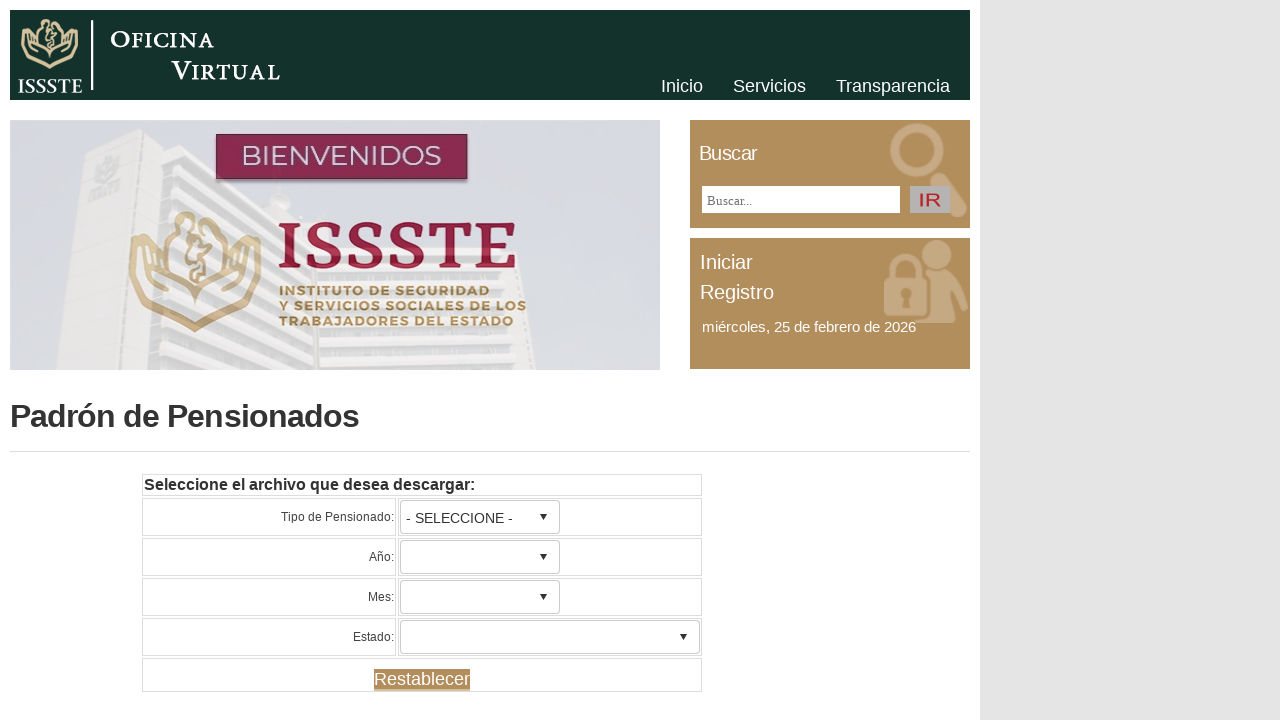

Clicked on pension type dropdown at (543, 517) on #dnn_ctr439_View_rcbTipoPensionado_Arrow
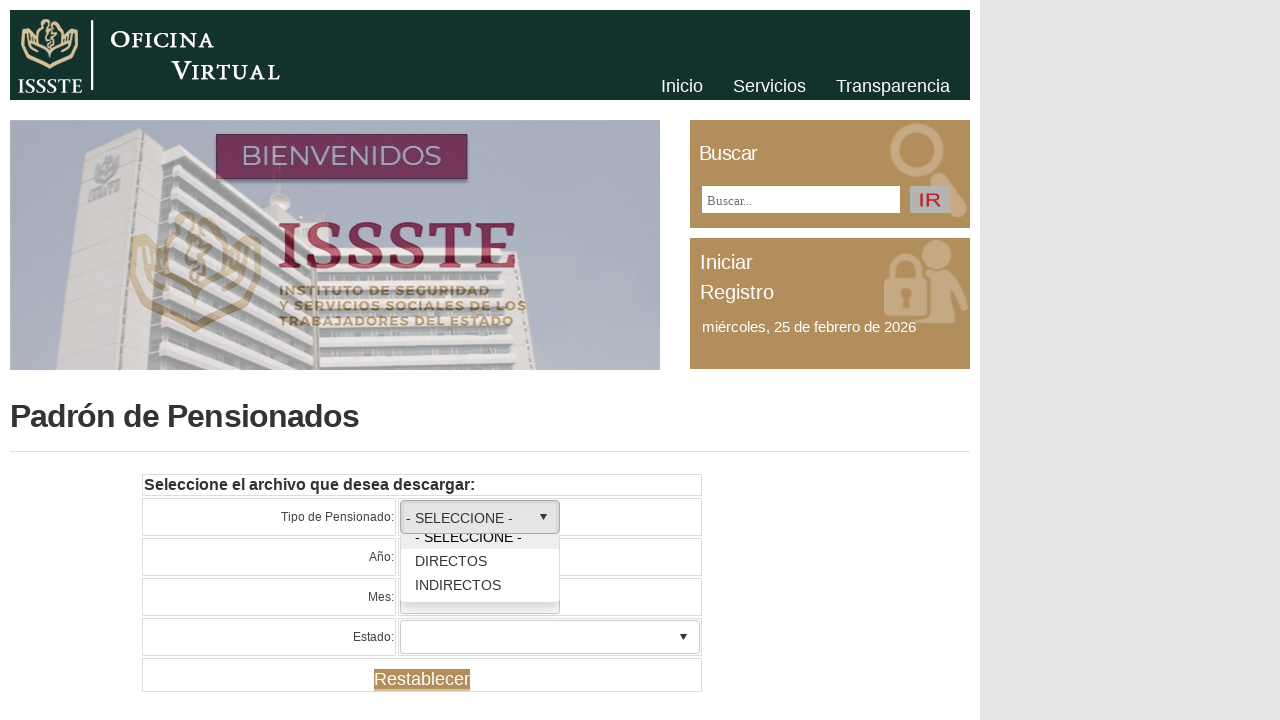

Selected 'DIRECTOS' from pension type dropdown at (480, 578) on text=DIRECTOS
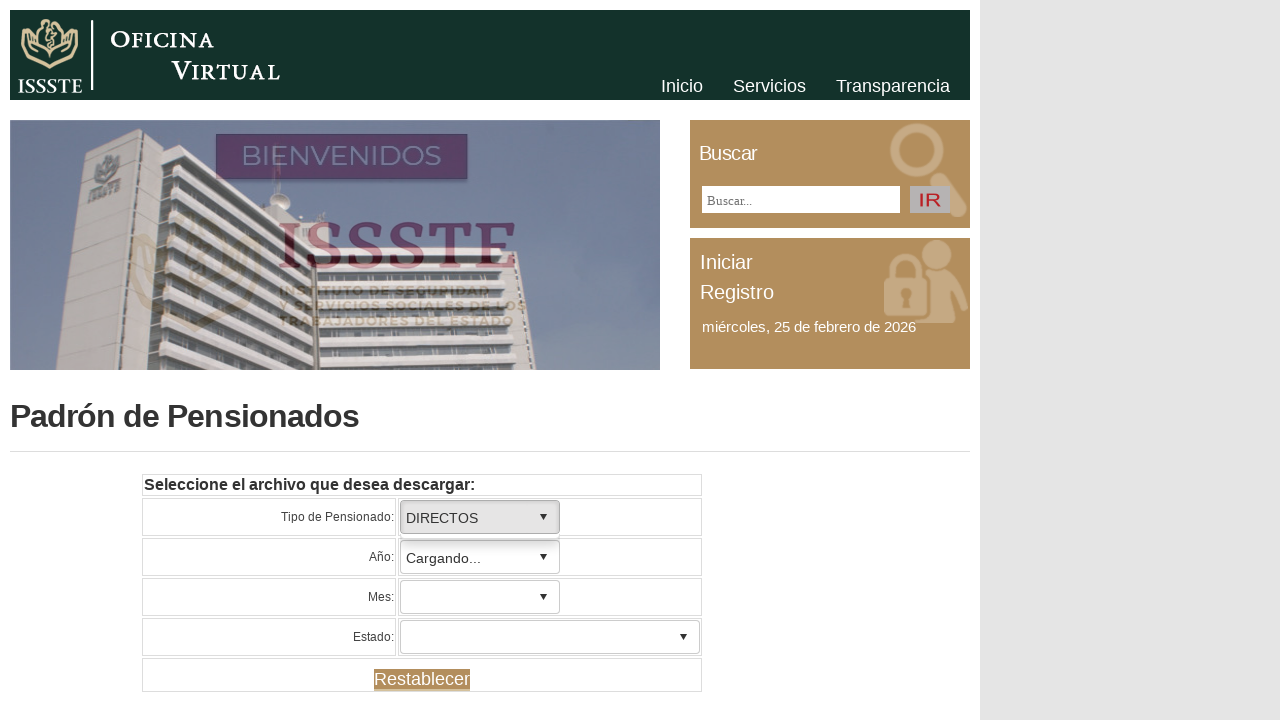

Waited for form to update after pension type selection
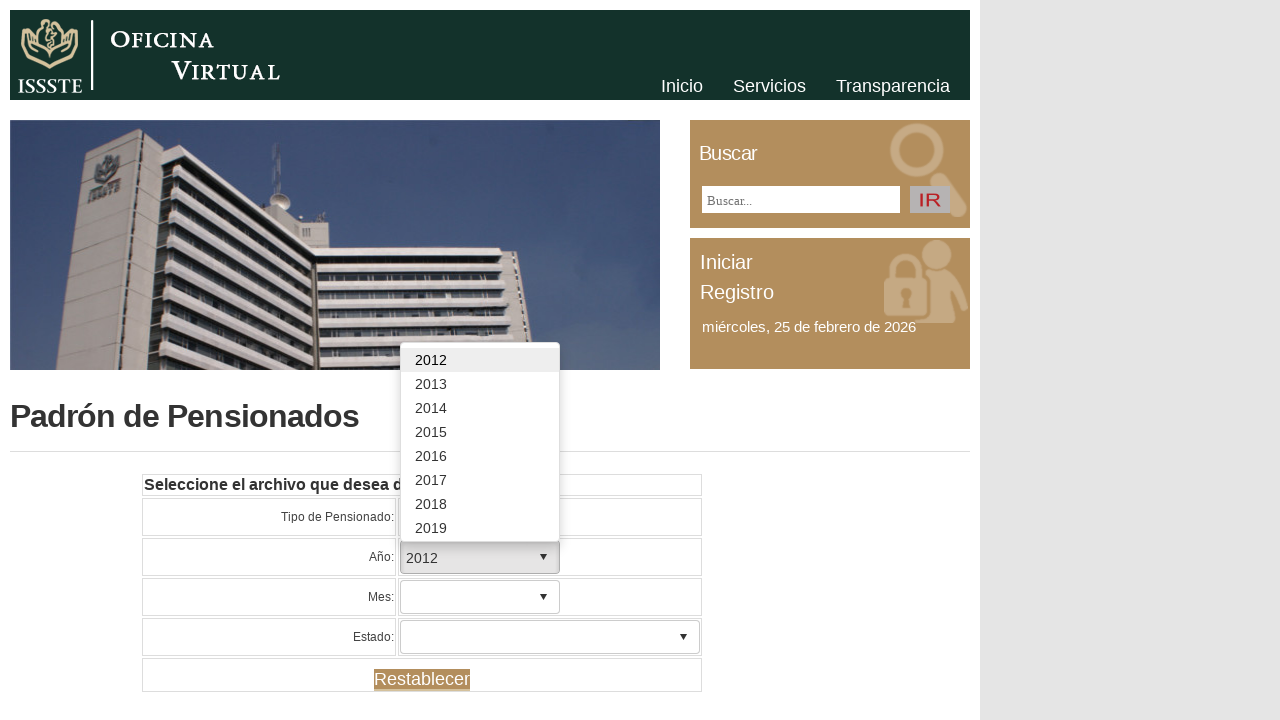

Selected year '2021' from year dropdown at (480, 442) on text=2021
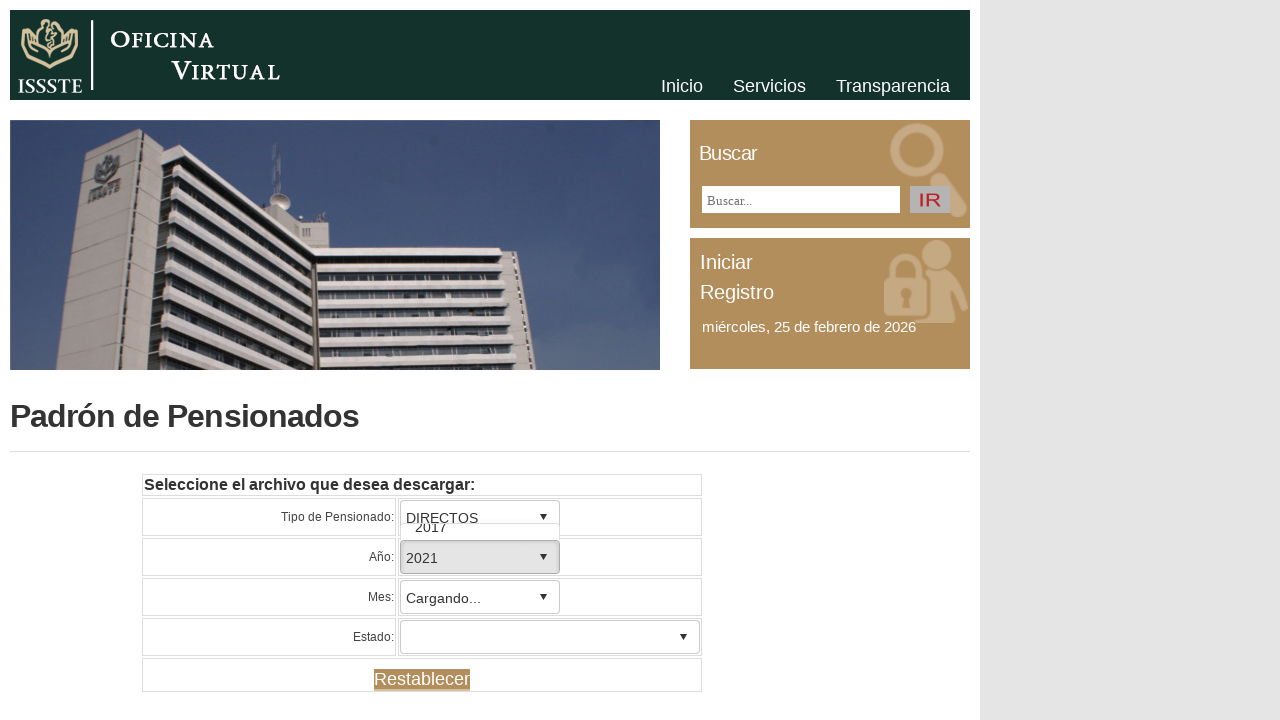

Waited for form to update after year selection
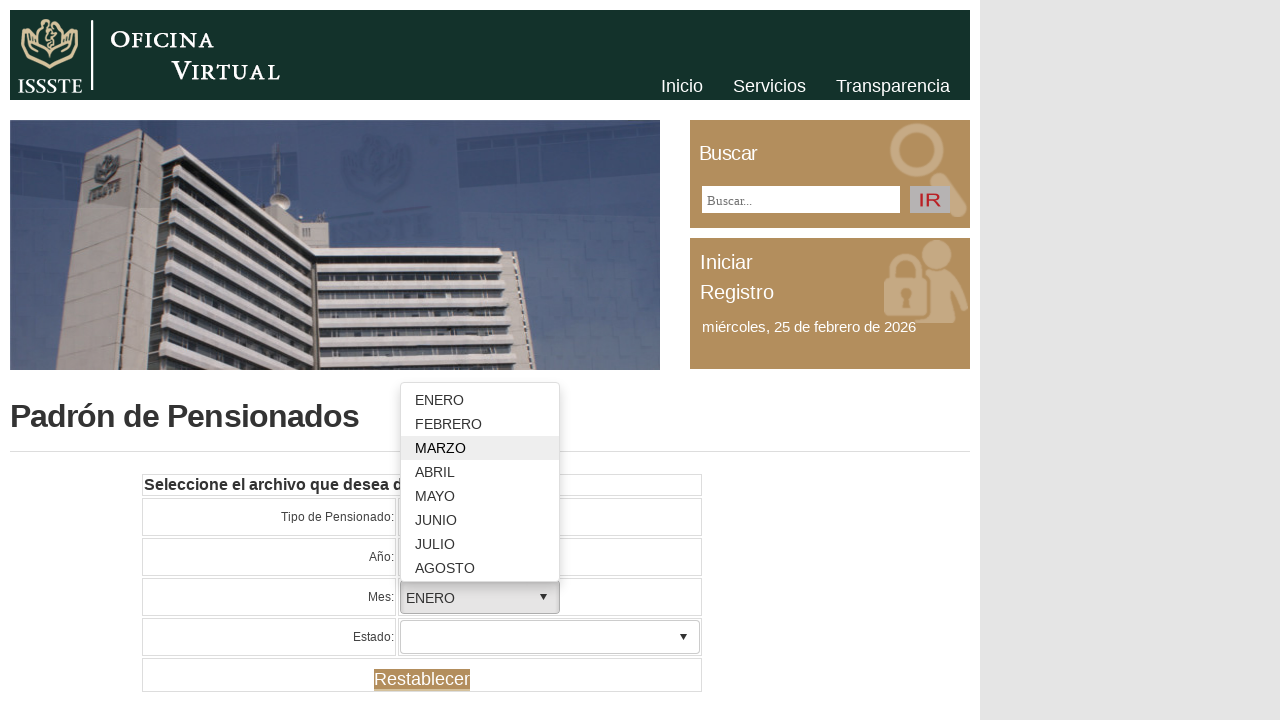

Selected month 'ENERO' from month dropdown at (480, 400) on text=ENERO
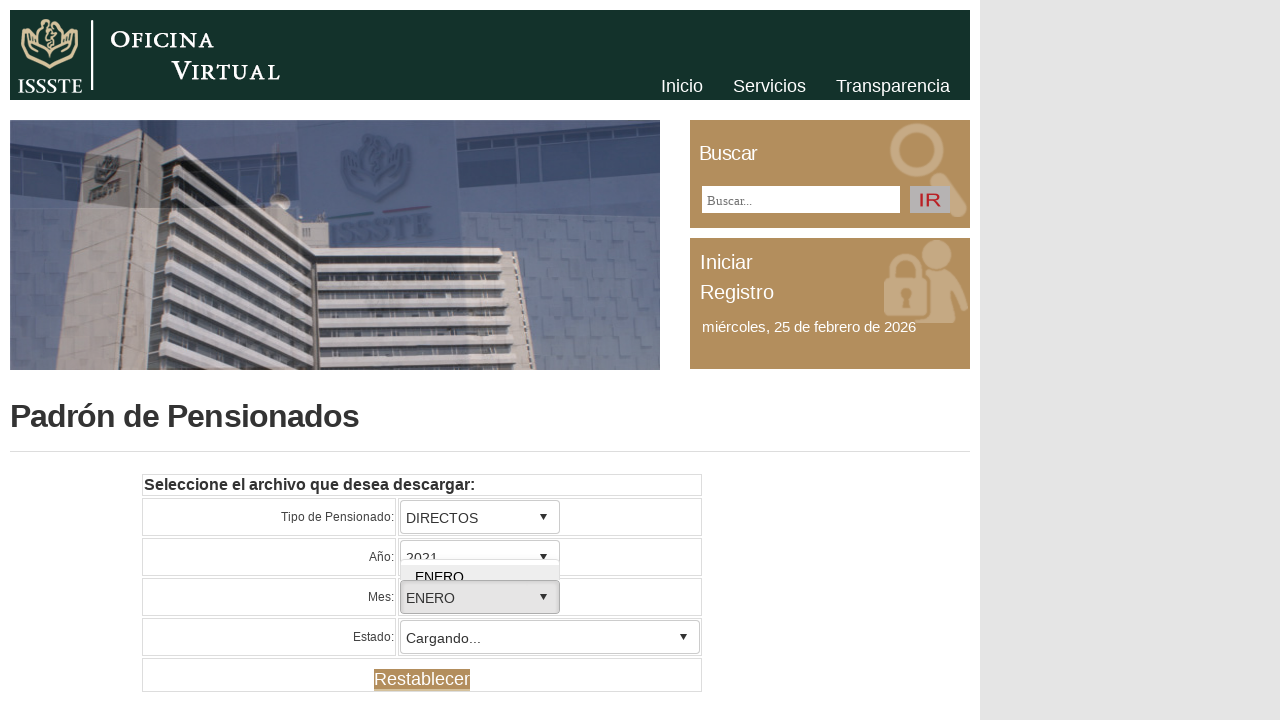

Waited for form to update after month selection
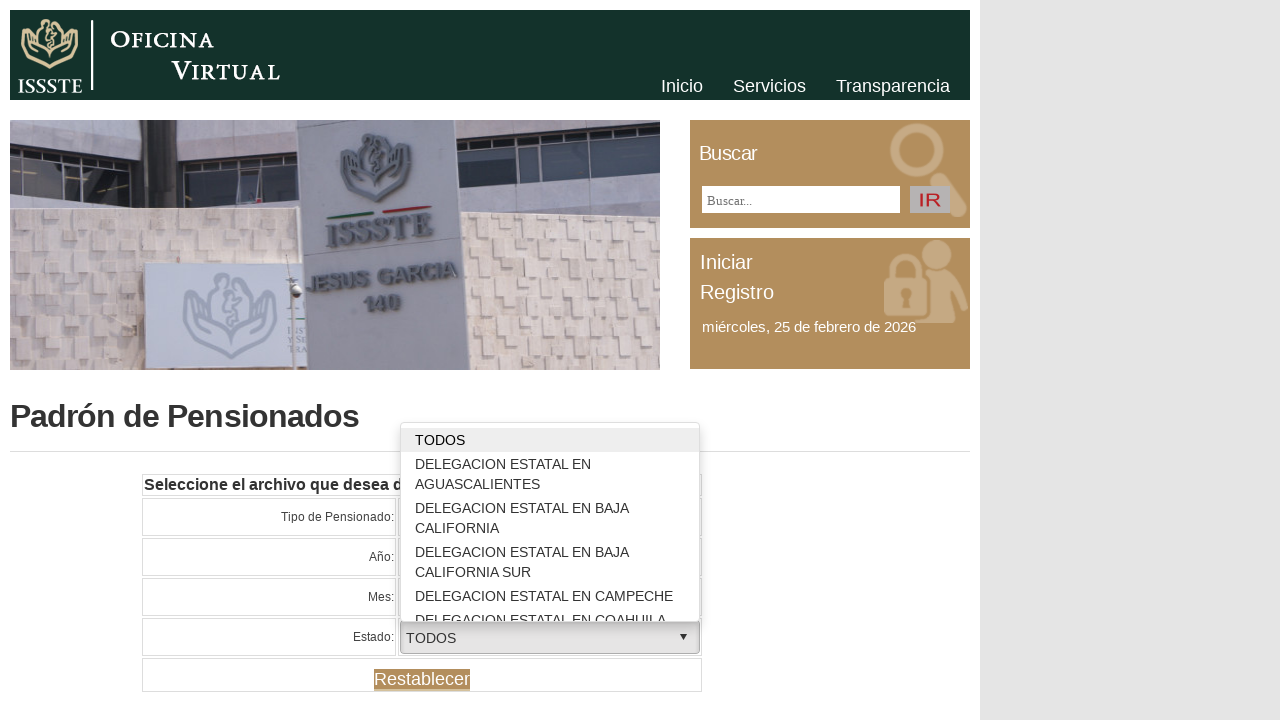

Selected 'DELEGACION ESTATAL EN SONORA' from delegation dropdown at (550, 522) on text=DELEGACION ESTATAL EN SONORA
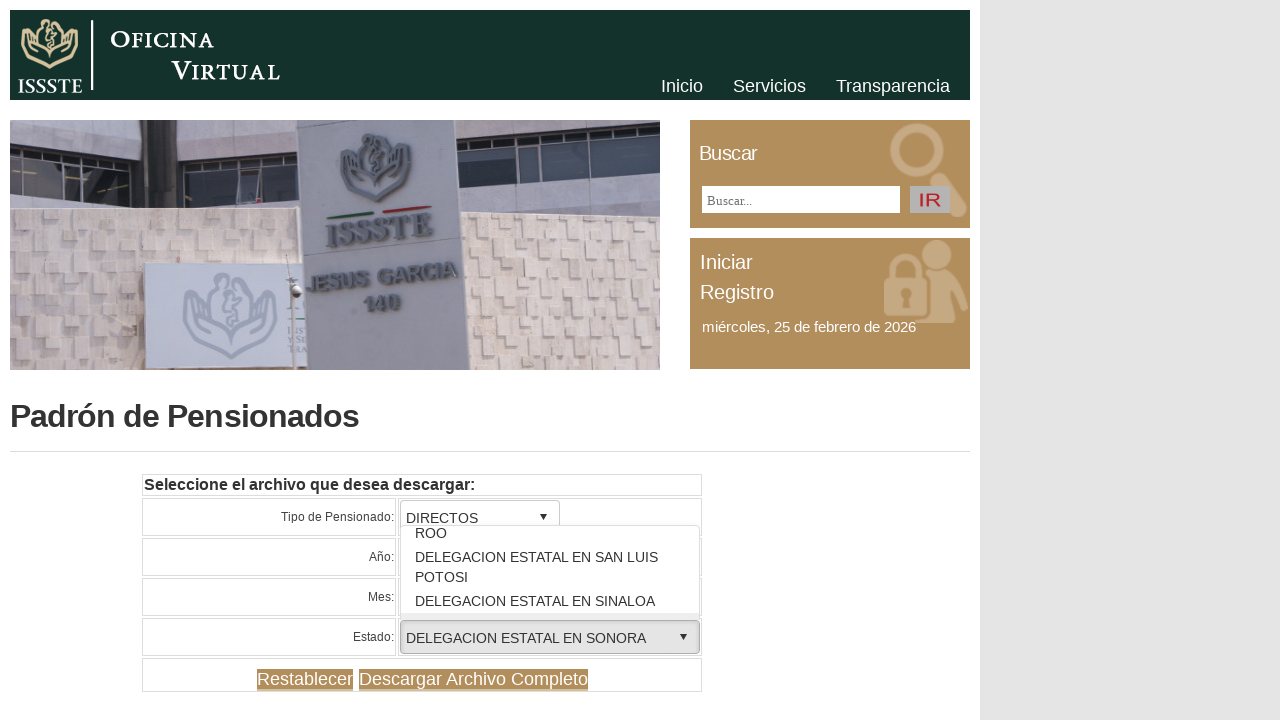

Waited for form to update after delegation selection
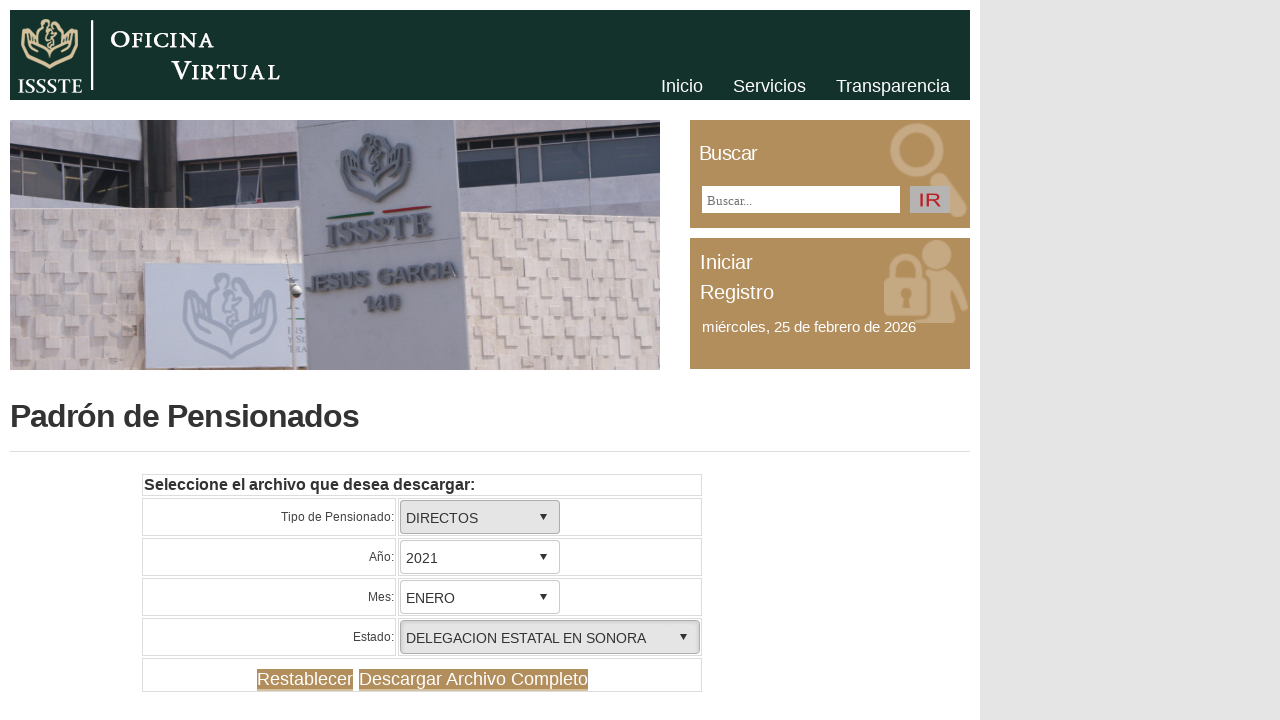

Download button became visible
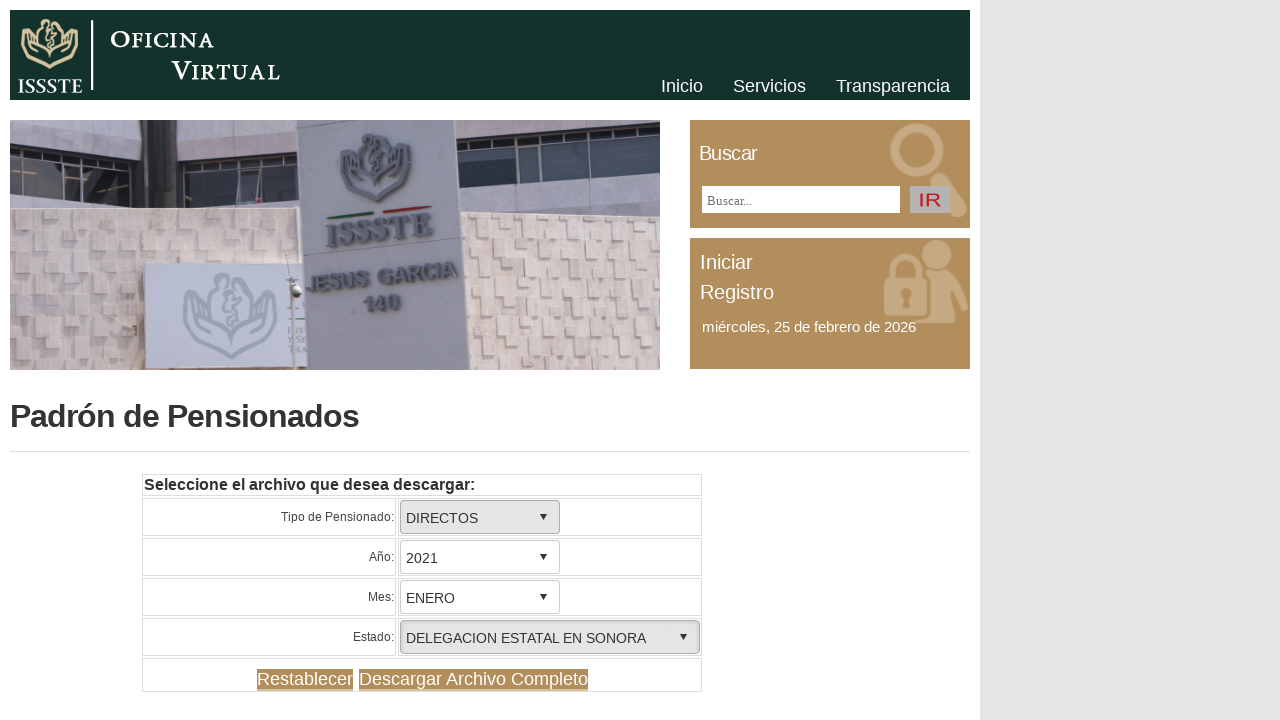

Clicked download button to initiate file download at (356, 681) on #descargacompleta
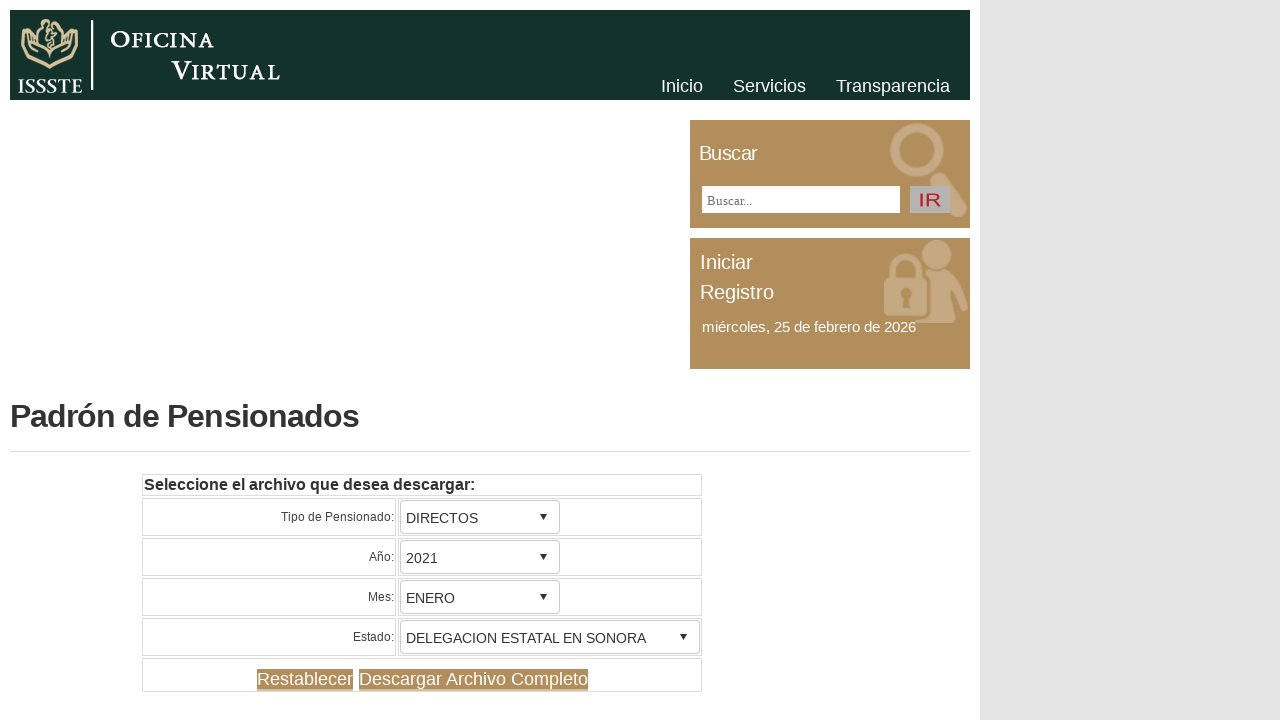

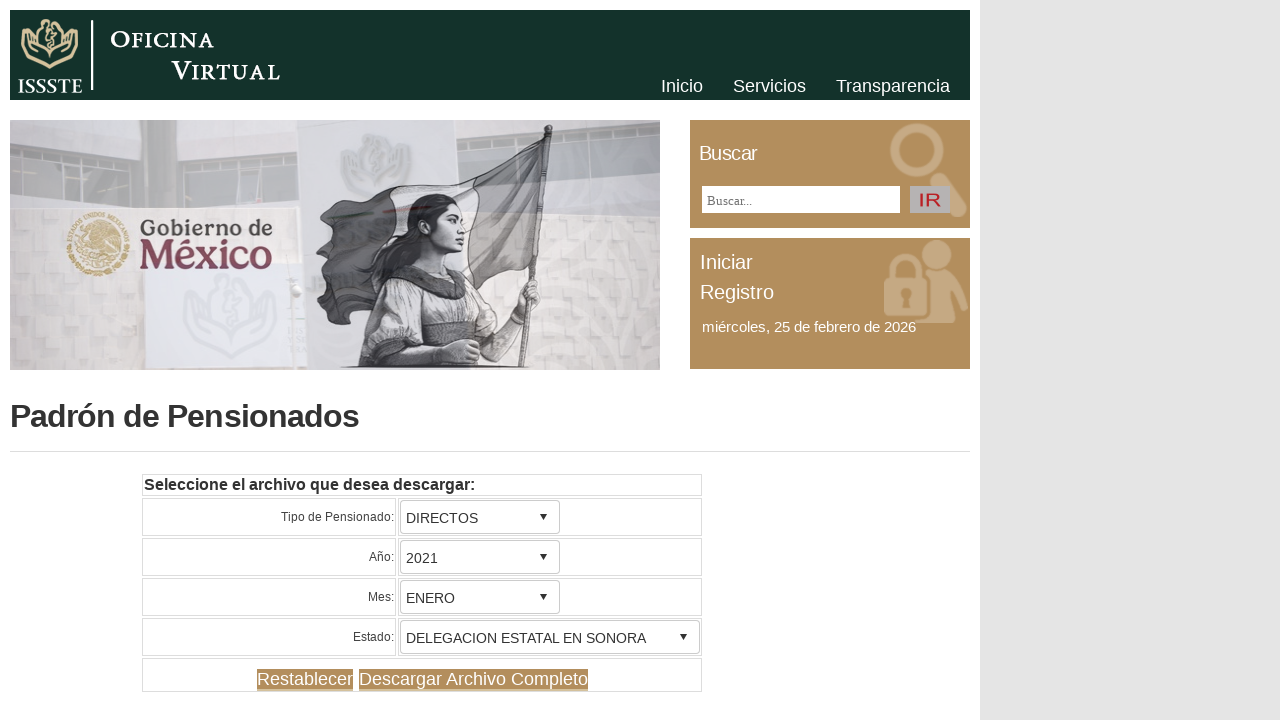